Tests prompt dialog handling by navigating to dialog boxes page, clicking the prompt button, entering text, and accepting

Starting URL: https://bonigarcia.dev/selenium-webdriver-java/

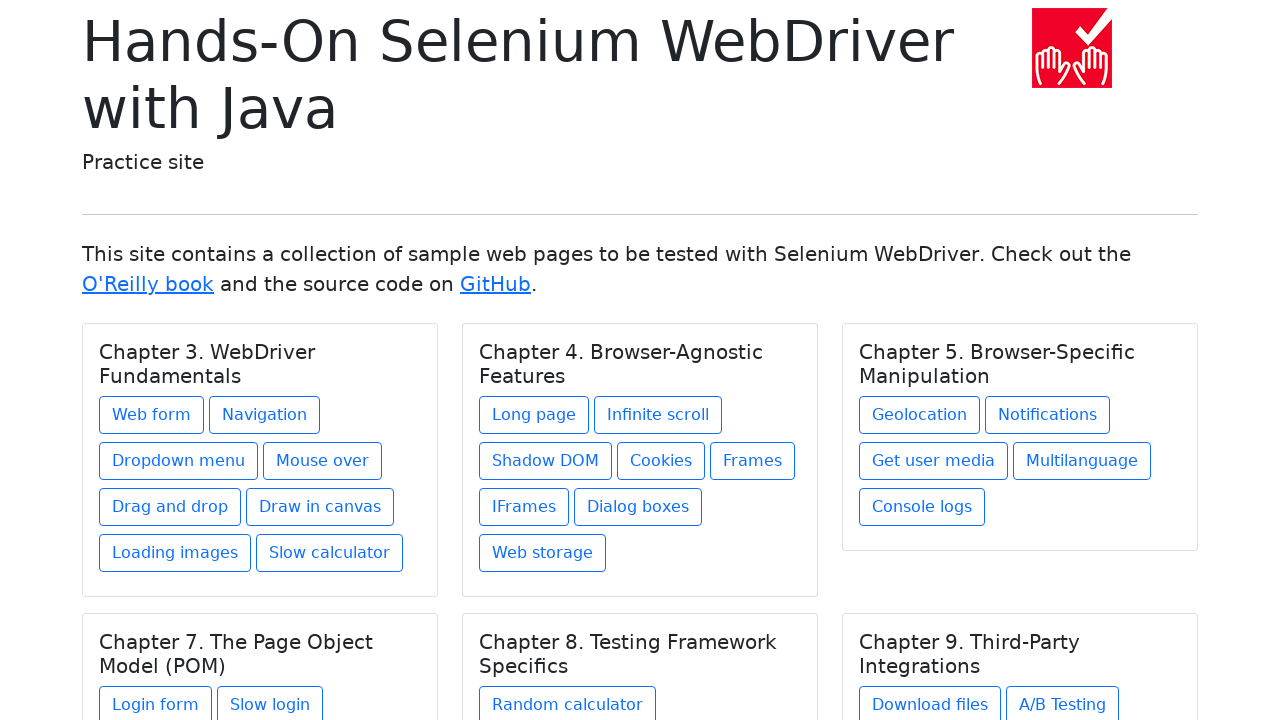

Set up dialog handler to accept prompt with text 'Thomas'
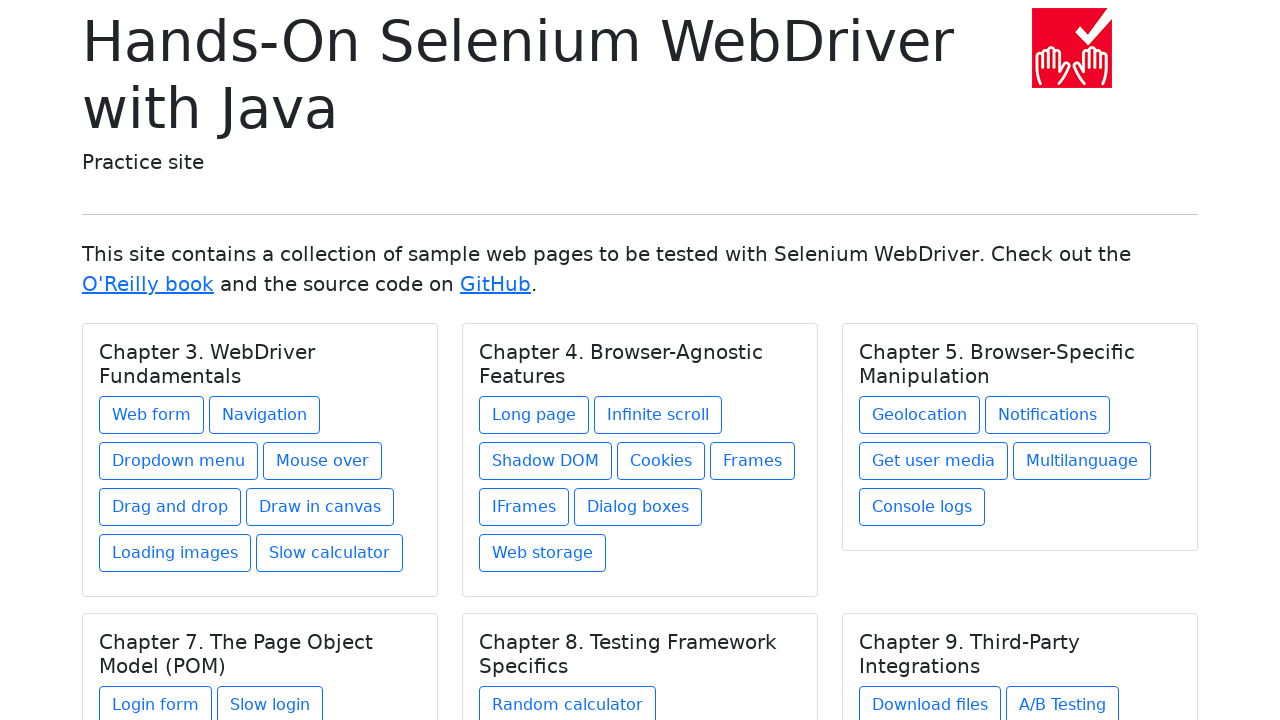

Clicked on 'Dialog boxes' link at (638, 507) on xpath=//a[text()='Dialog boxes']
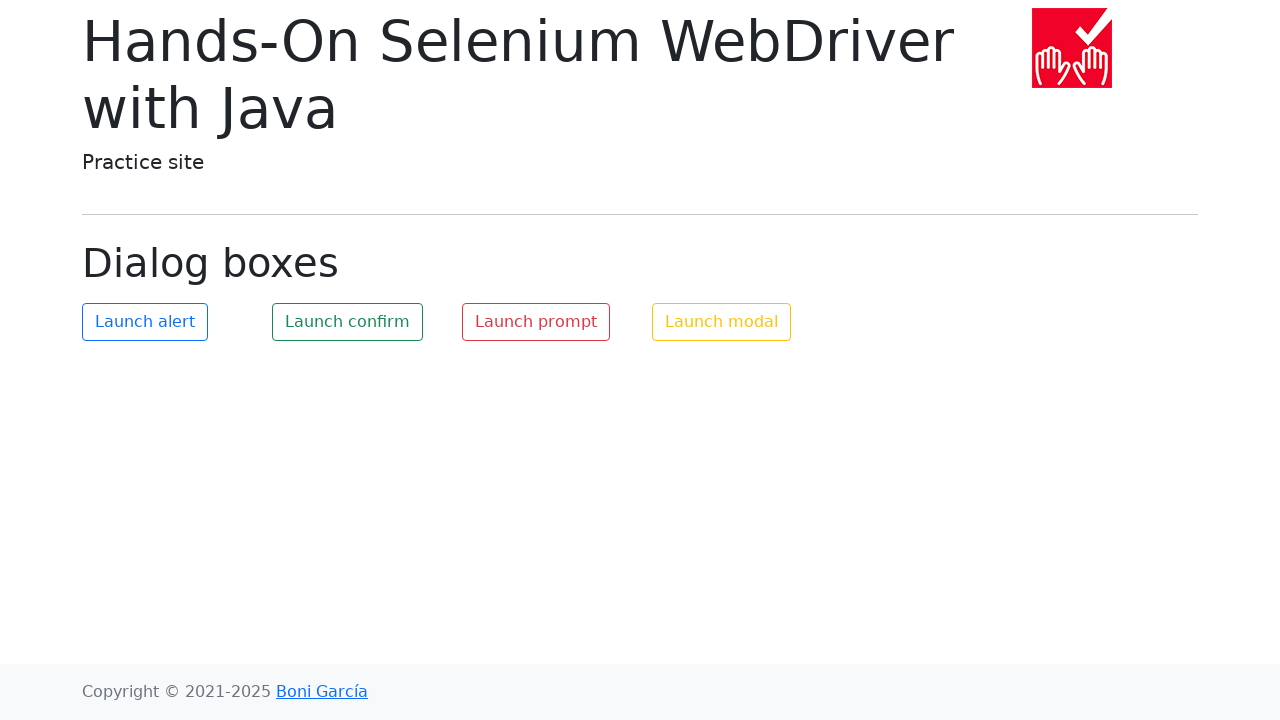

Clicked prompt button, dialog was handled and accepted with text 'Thomas' at (536, 322) on #my-prompt
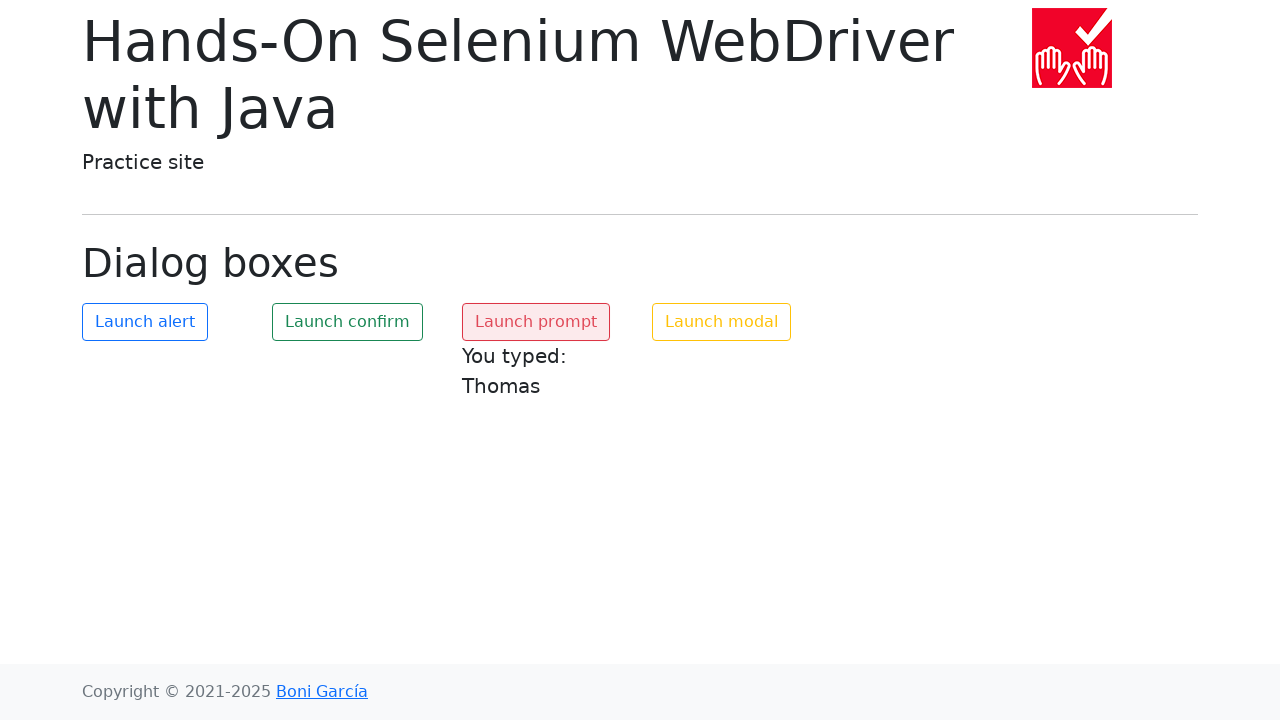

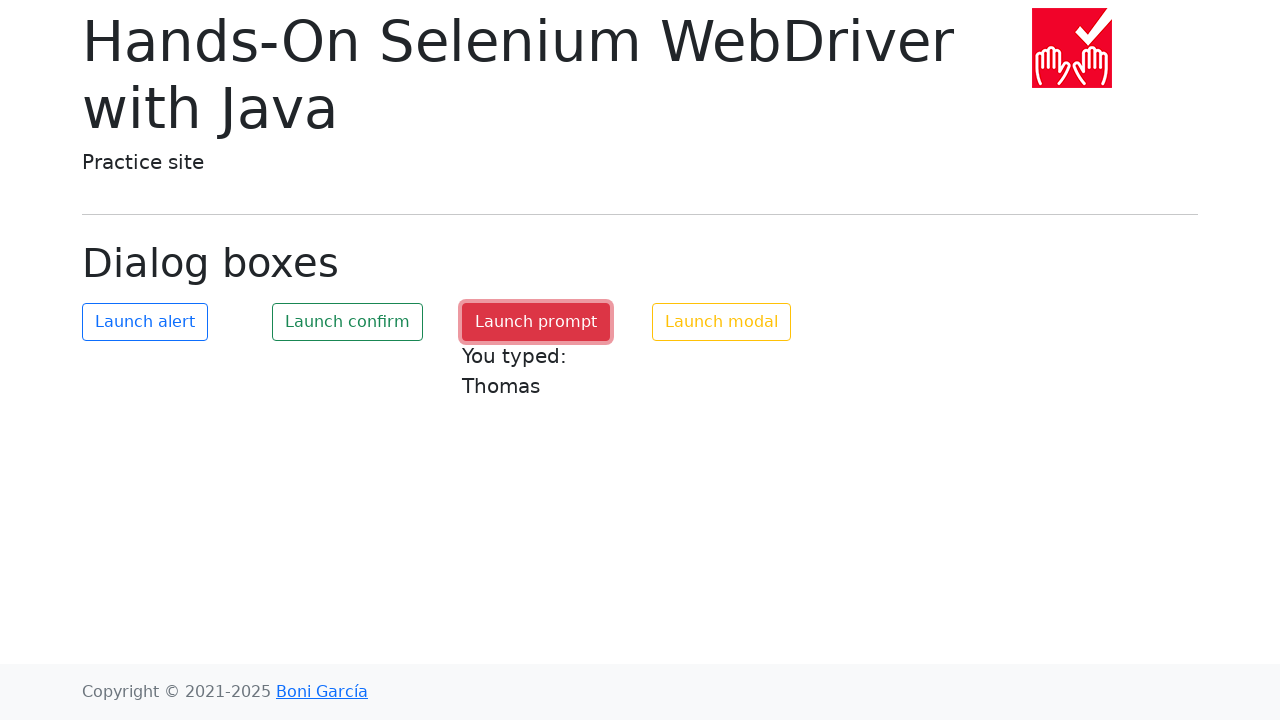